Tests a math challenge form by reading a value from the page, calculating a mathematical formula (log of absolute value of 12*sin(x)), filling in the answer, checking a checkbox, selecting a radio button, and submitting the form.

Starting URL: https://suninjuly.github.io/math.html

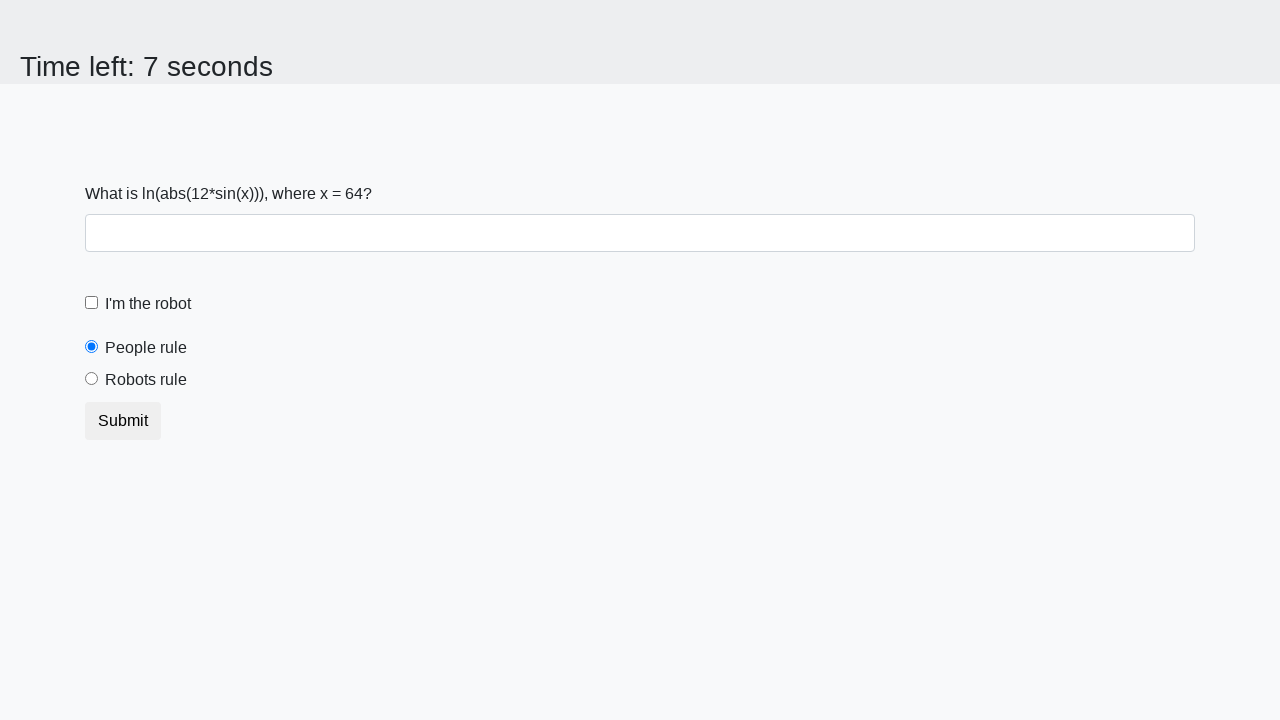

Located the input value element
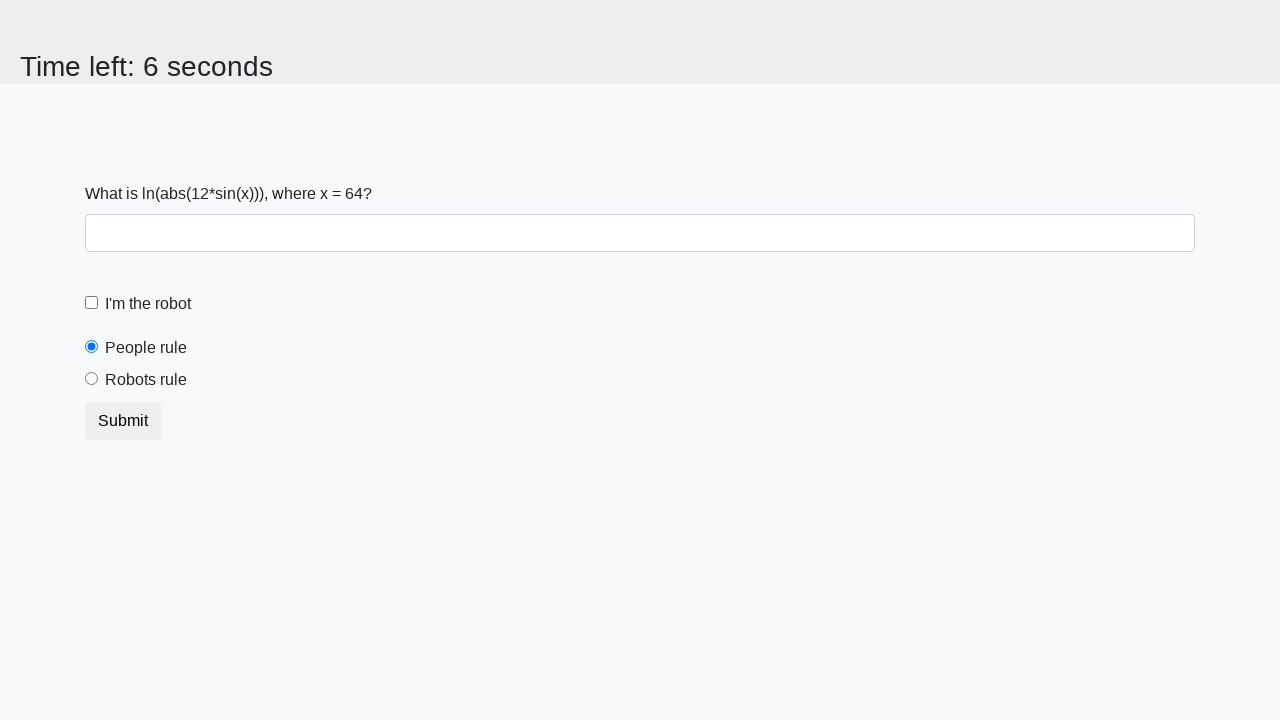

Read x value from page: 64
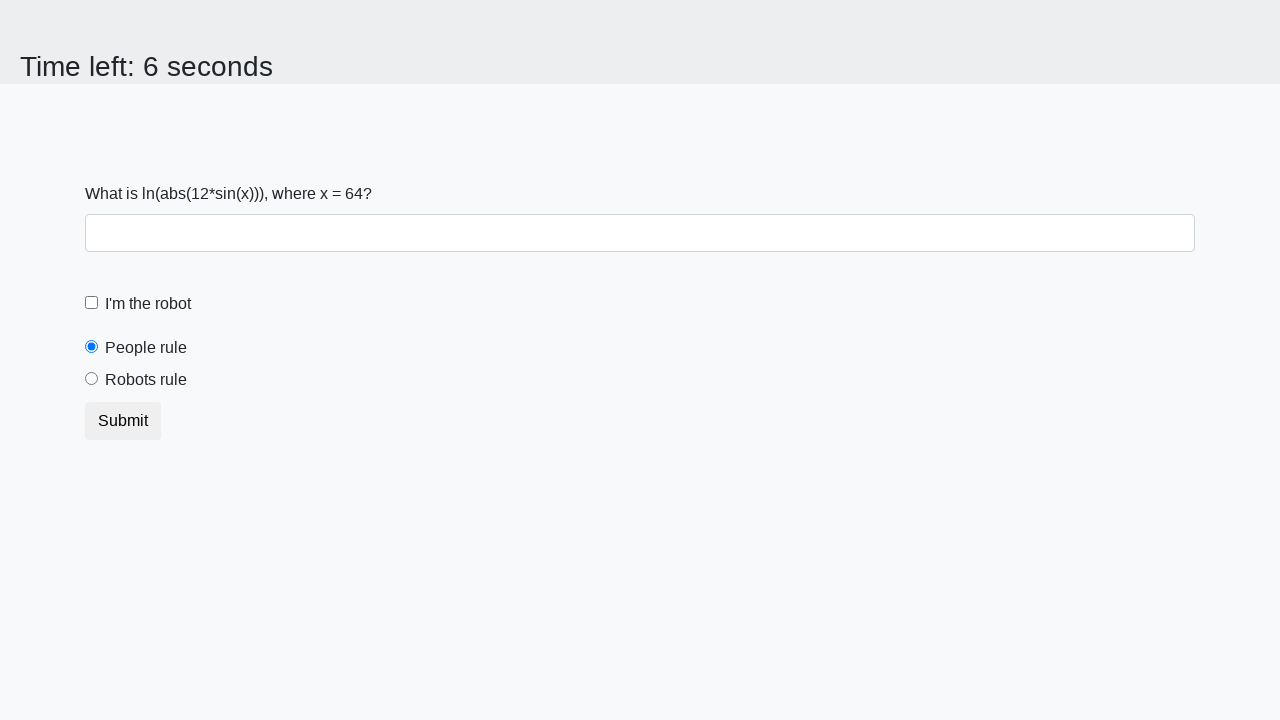

Calculated answer using formula log(|12*sin(64)|): 2.40155334283626
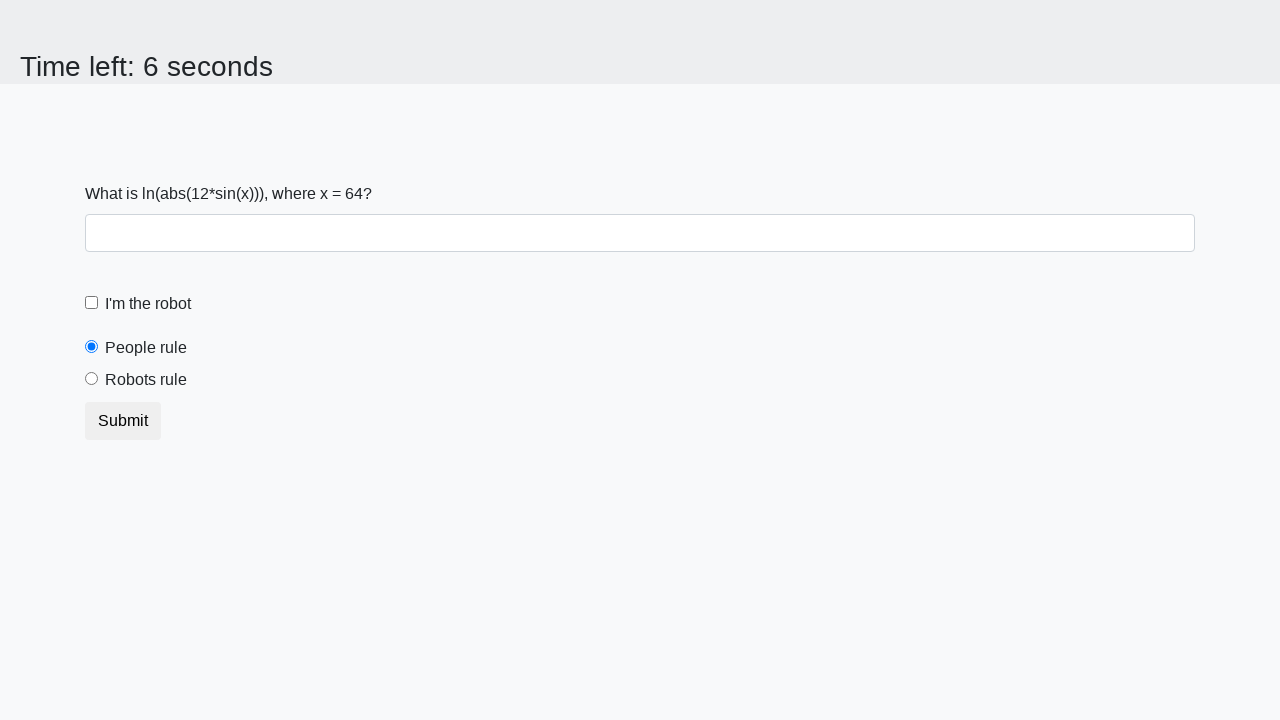

Filled answer field with calculated value: 2.40155334283626 on #answer
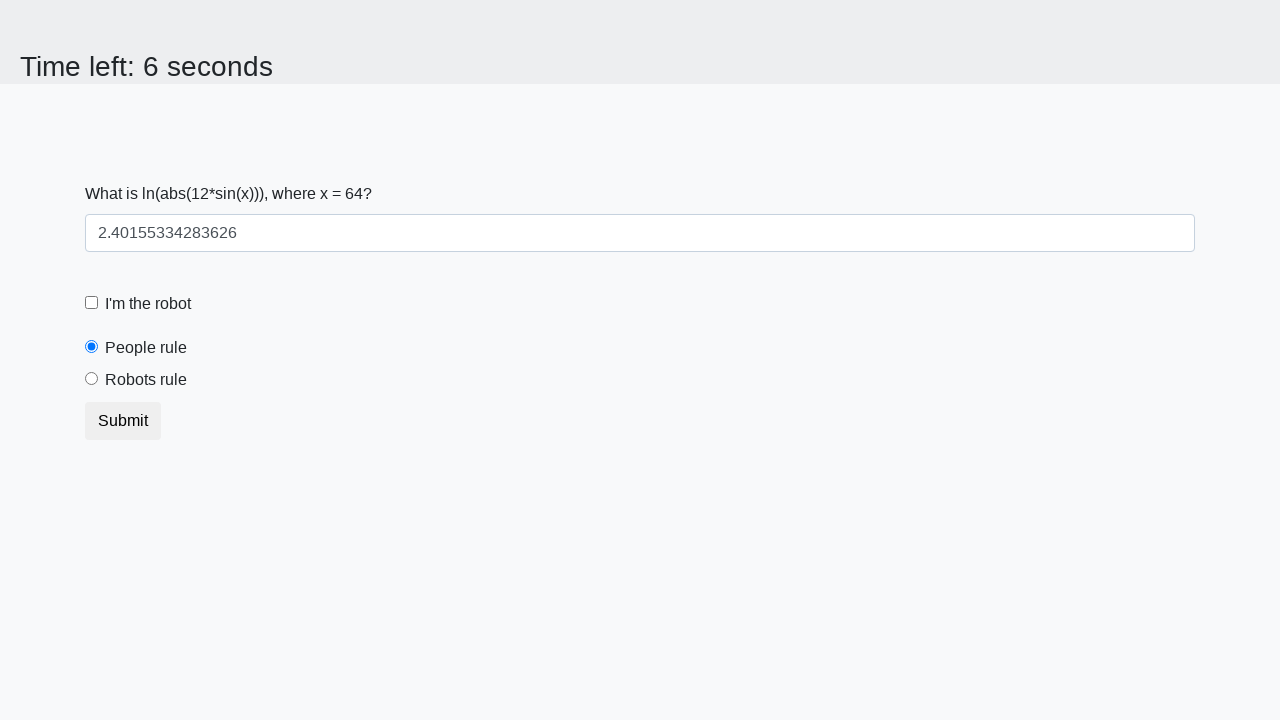

Clicked the robot checkbox at (148, 304) on label[for="robotCheckbox"]
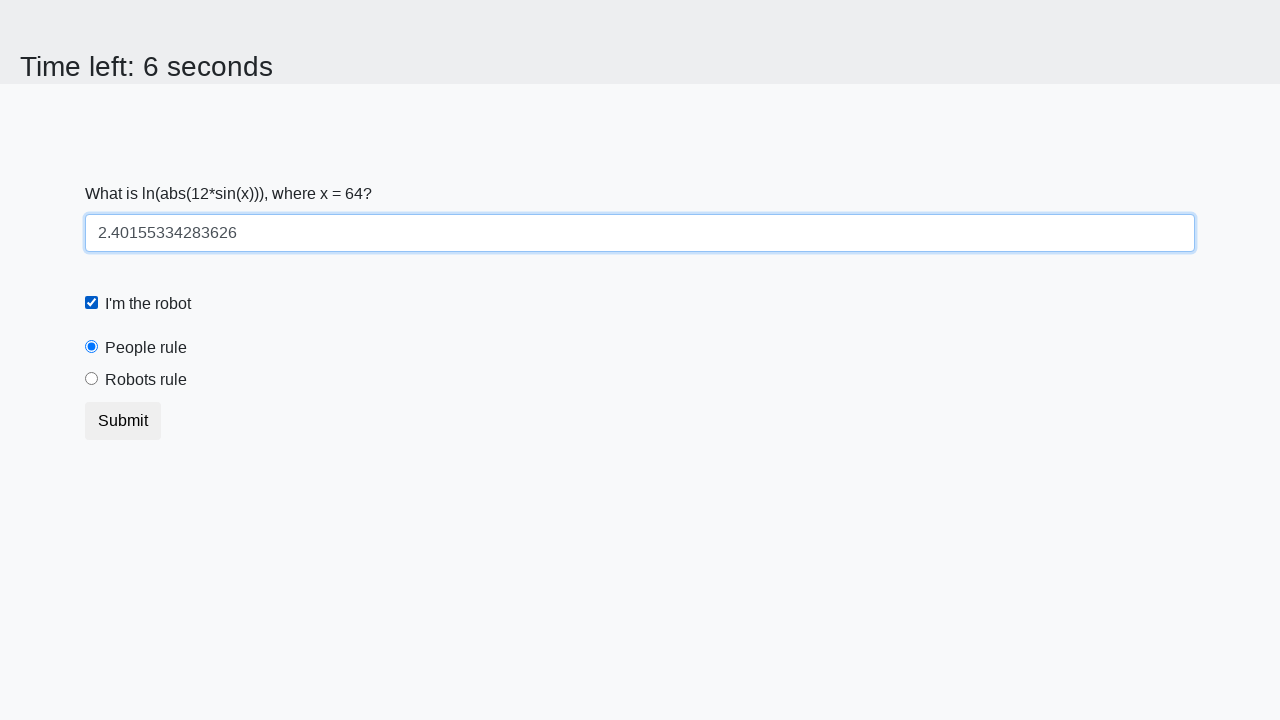

Selected the 'robots rule' radio button at (146, 380) on label[for="robotsRule"]
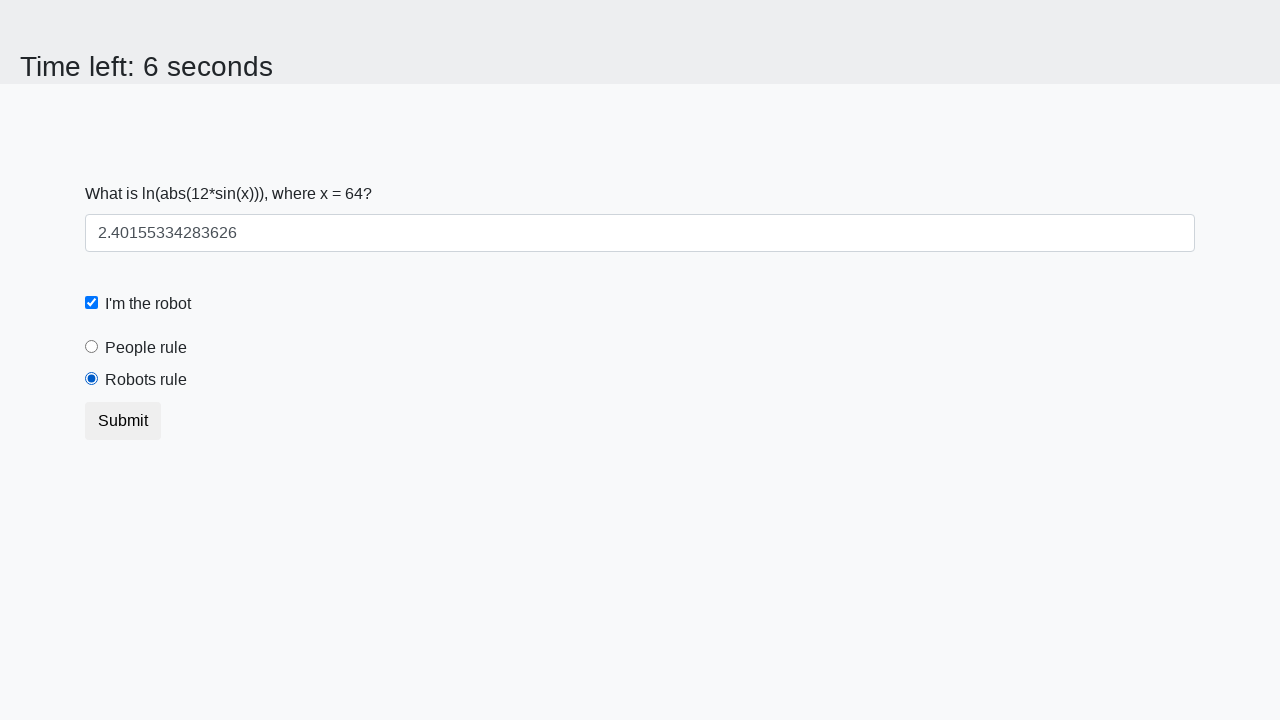

Clicked the Submit button to submit the form at (123, 421) on button:has-text('Submit')
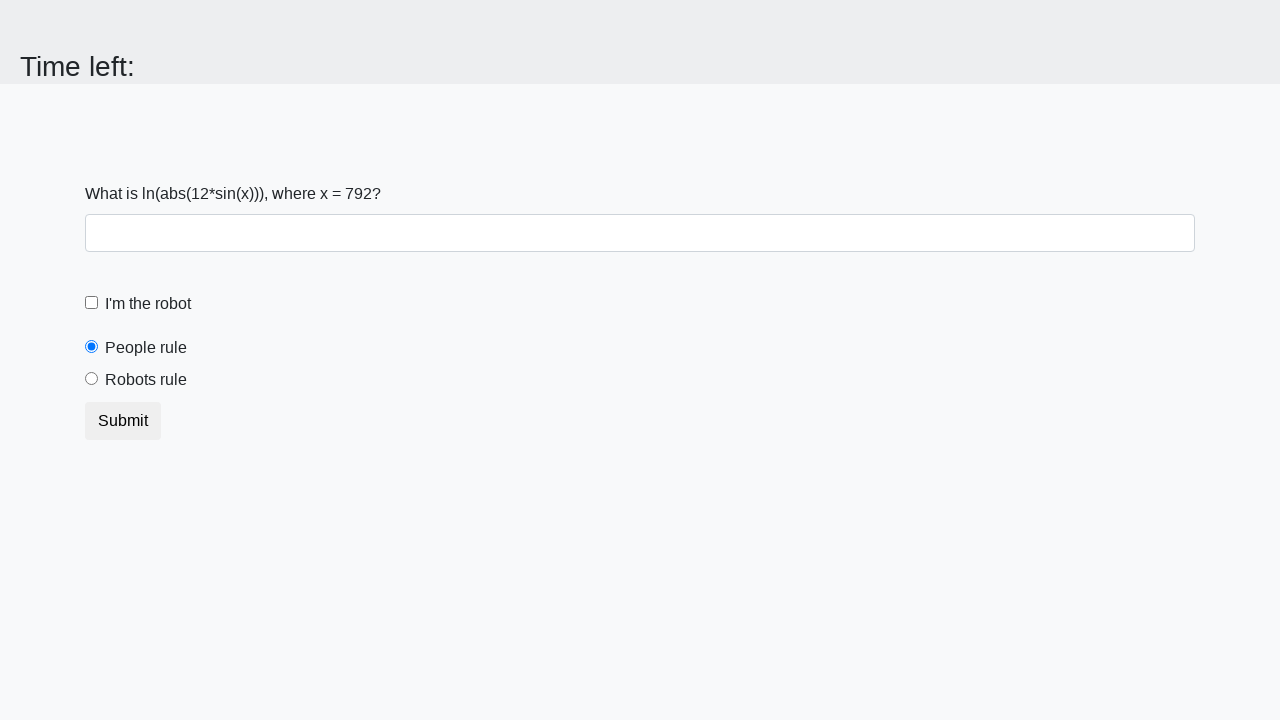

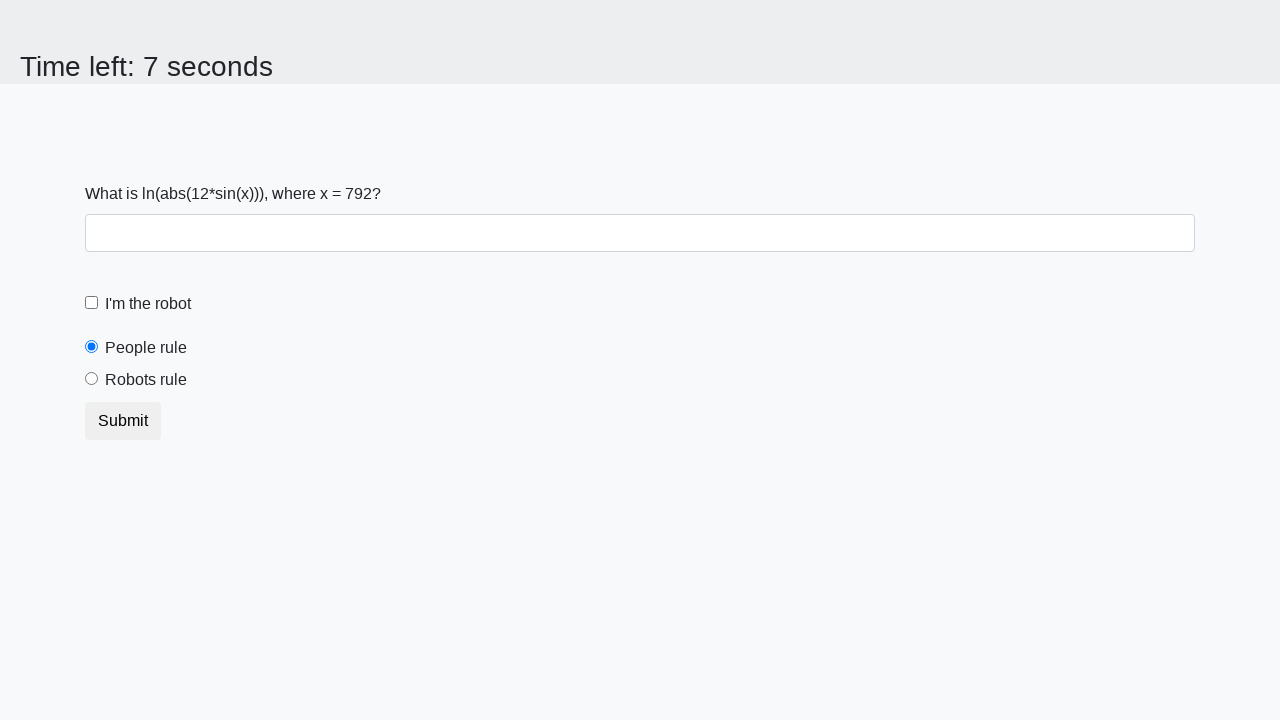